Tests various alert and dialog handling on LeafGround website including simple alerts, confirm dialogs, prompt dialogs, sweet alerts, modal dialogs, and minimize/maximize functionality.

Starting URL: https://www.leafground.com

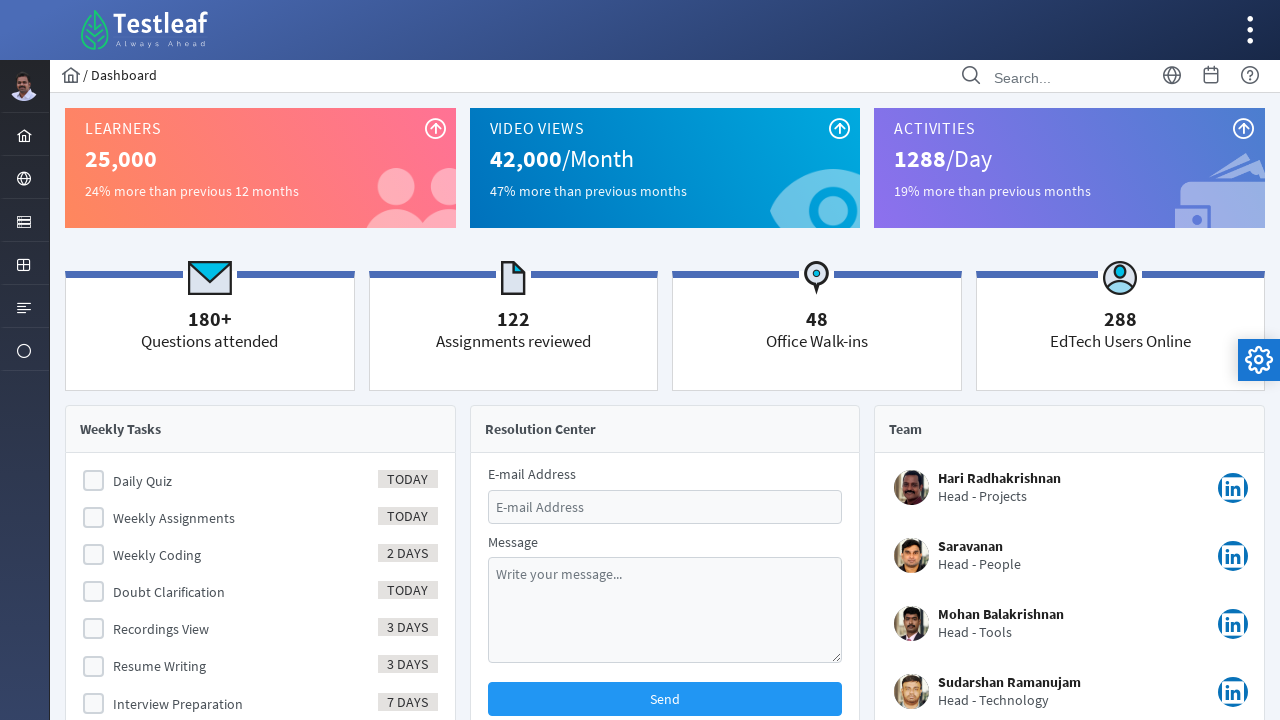

Clicked globe icon to navigate to main menu at (24, 179) on xpath=//i[@class='pi pi-globe layout-menuitem-icon']
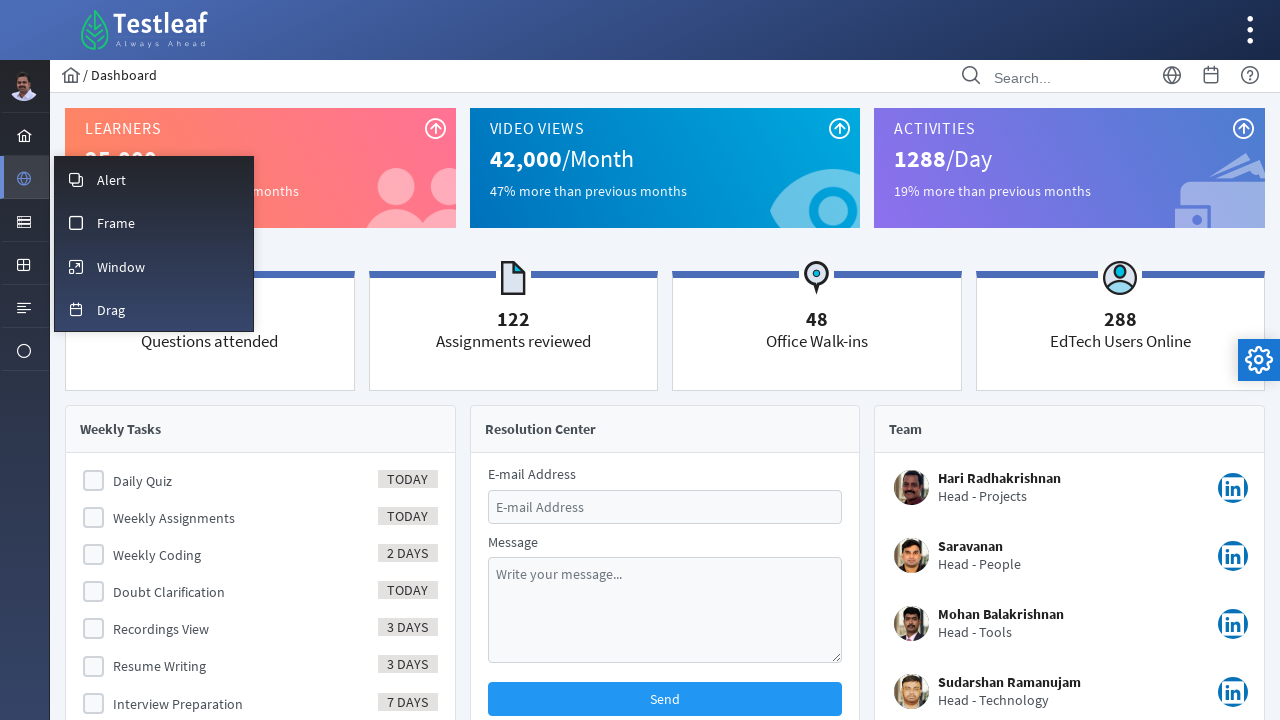

Clicked clone icon to navigate to alerts section at (76, 180) on xpath=//i[@class='pi pi-fw pi-clone layout-menuitem-icon']
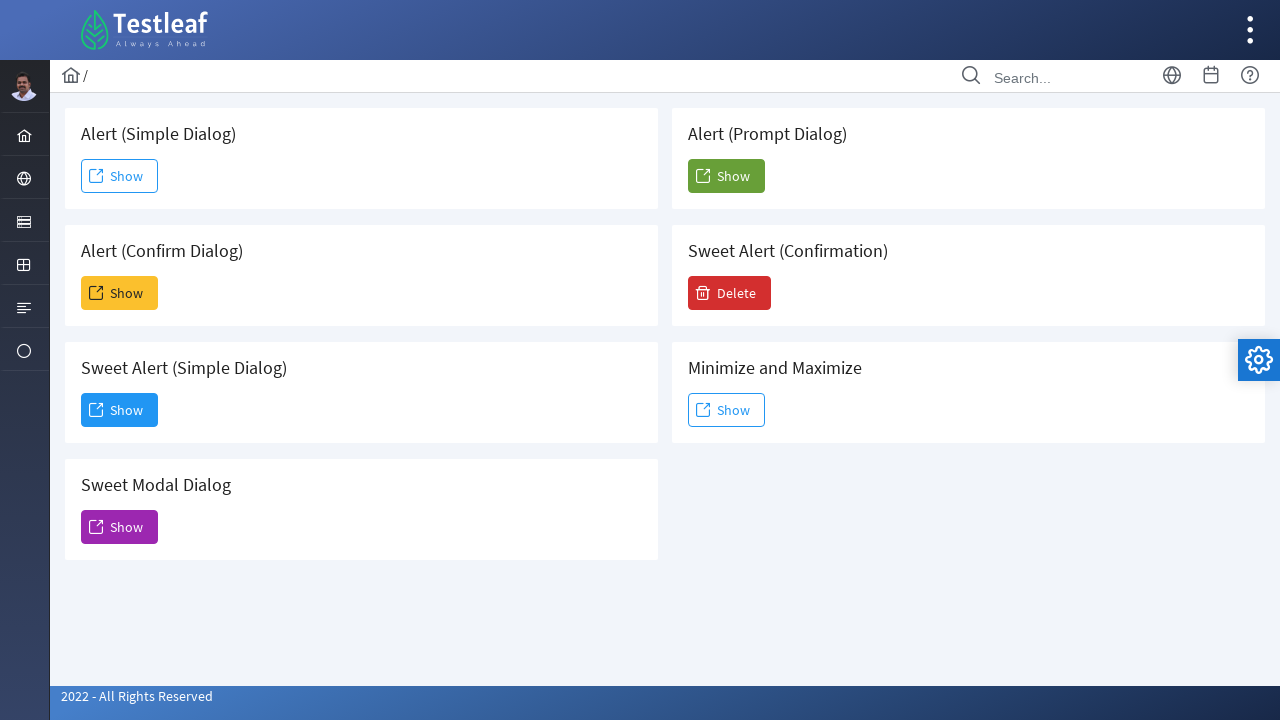

Clicked button to trigger simple alert dialog at (120, 176) on (//span[@class='ui-button-text ui-c'])[1]
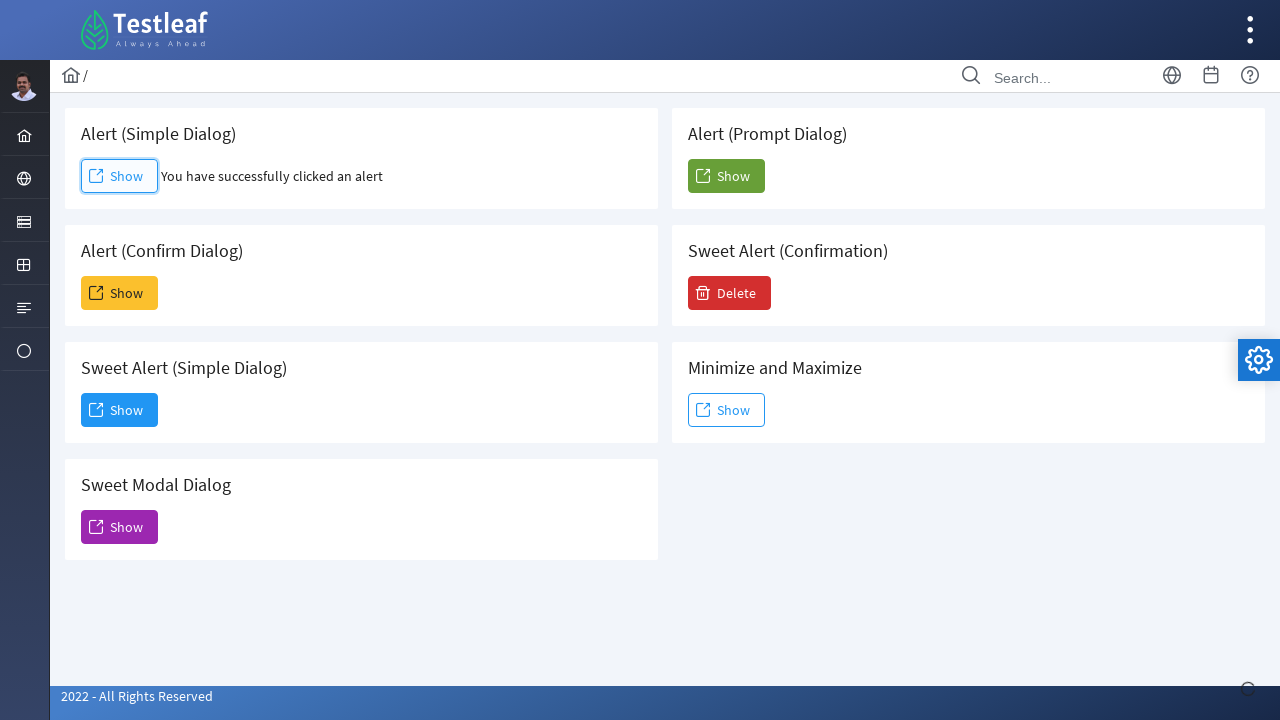

Set up dialog handler to accept simple alert
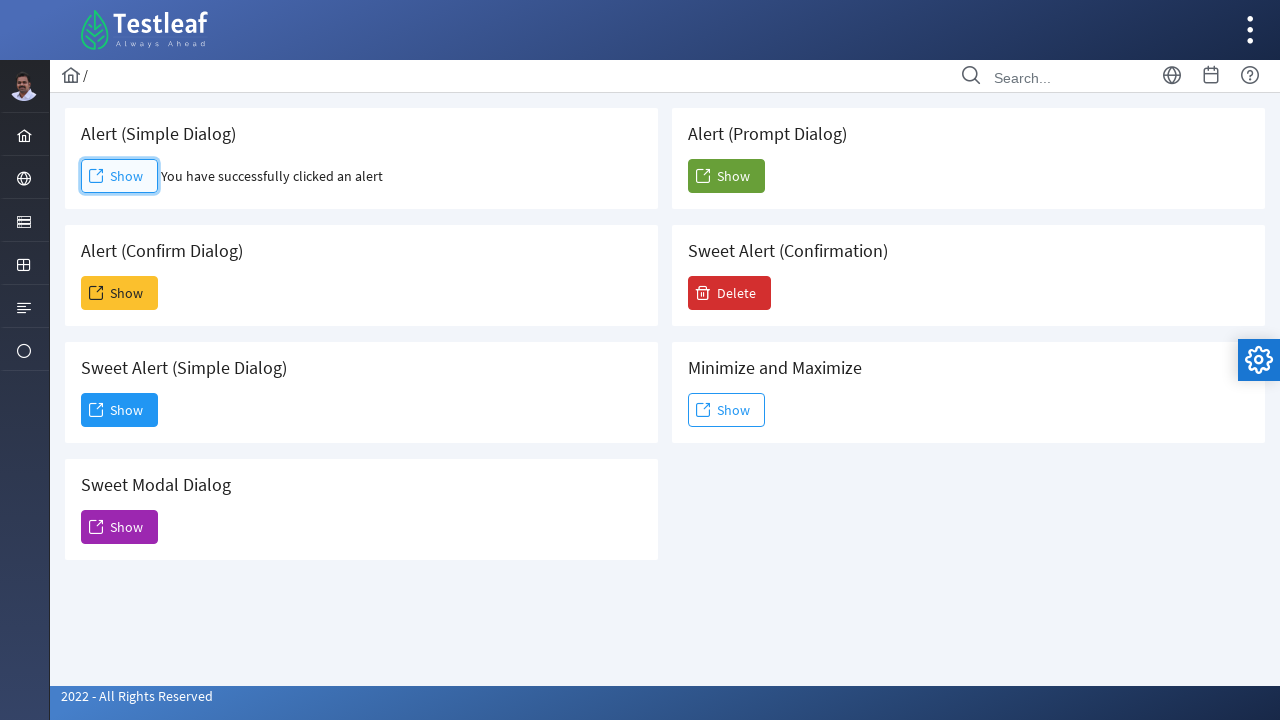

Simple alert result message appeared
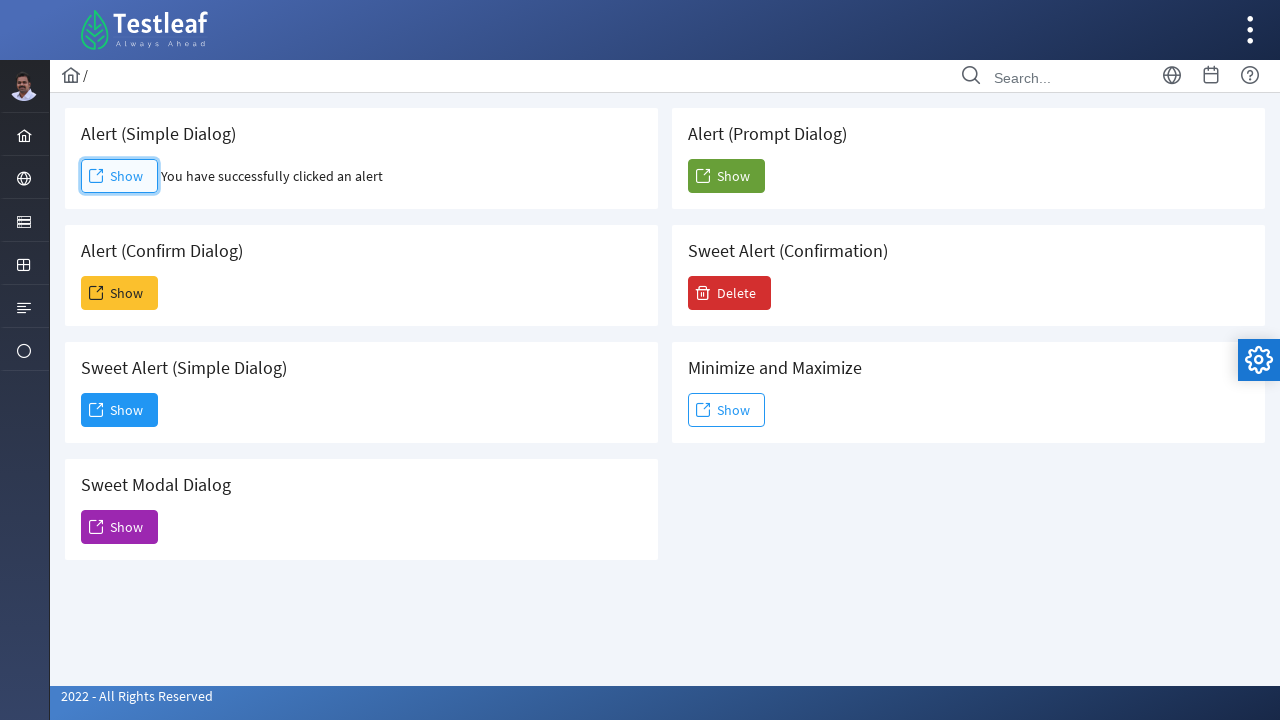

Clicked button to trigger confirm dialog at (120, 293) on (//span[@class='ui-button-text ui-c'])[2]
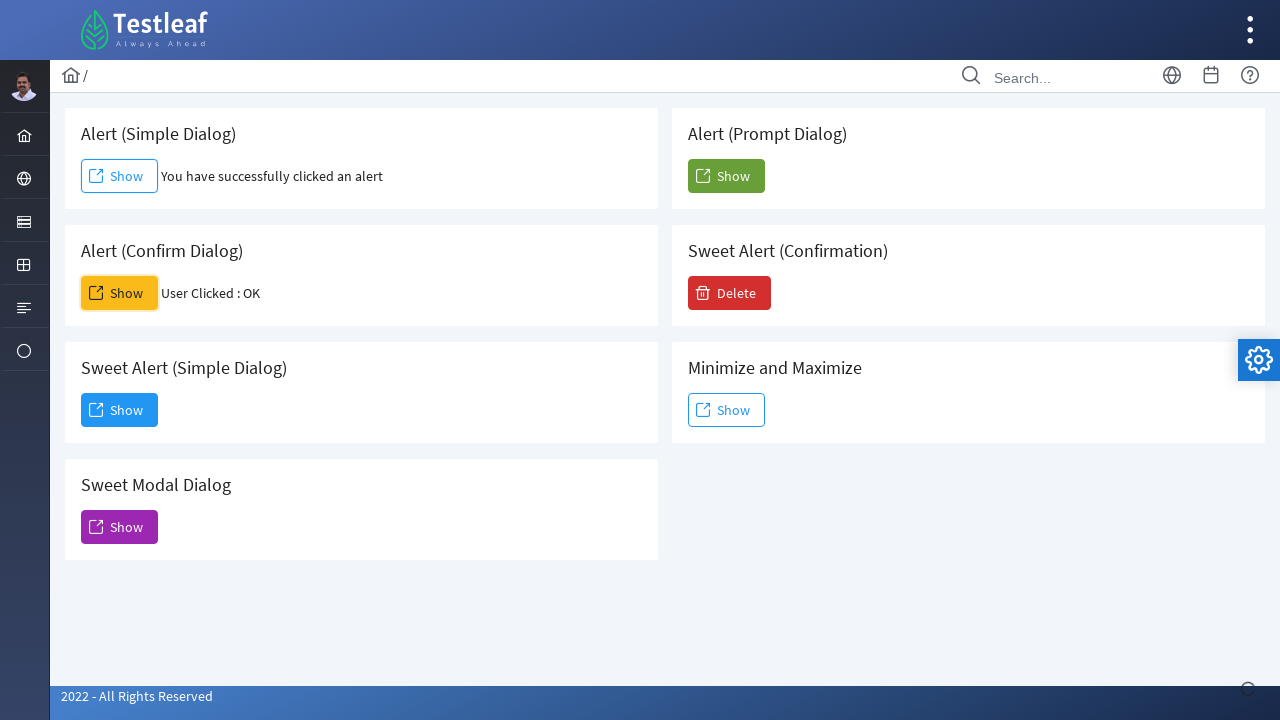

Set up dialog handler to dismiss confirm dialog
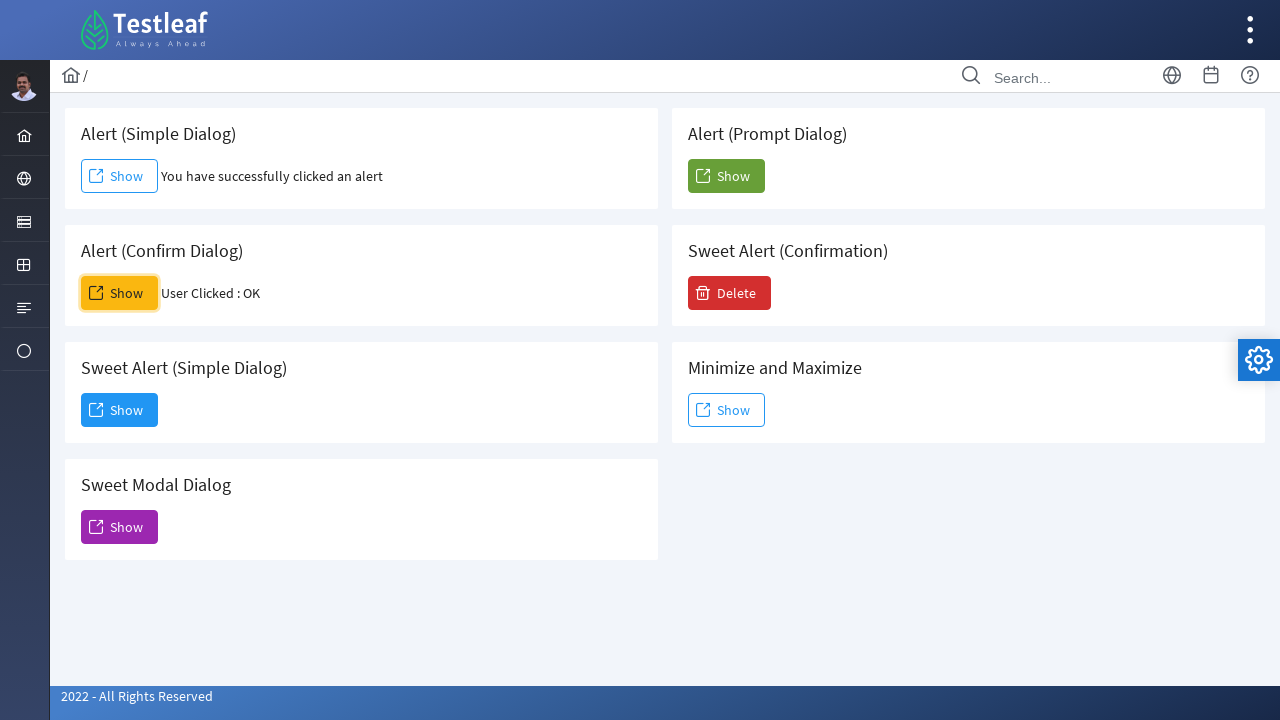

Confirm dialog result message appeared
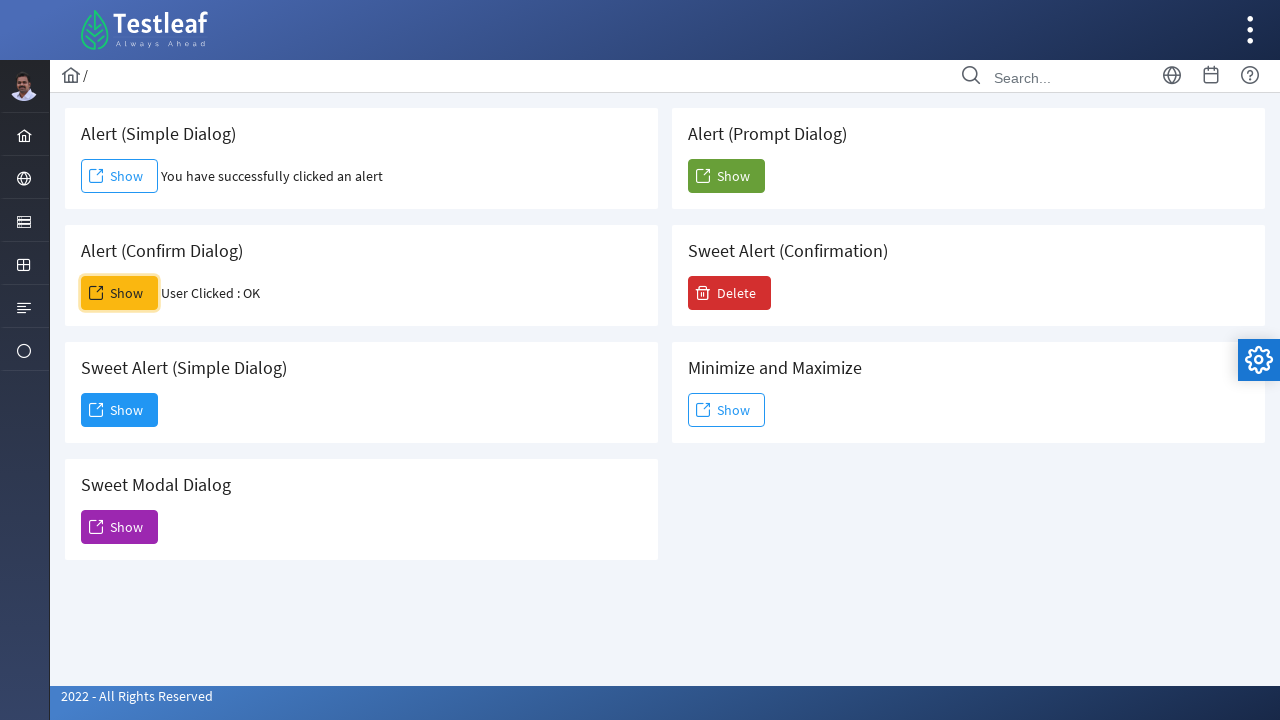

Set up dialog handler to accept prompt with text 'prompt for user name'
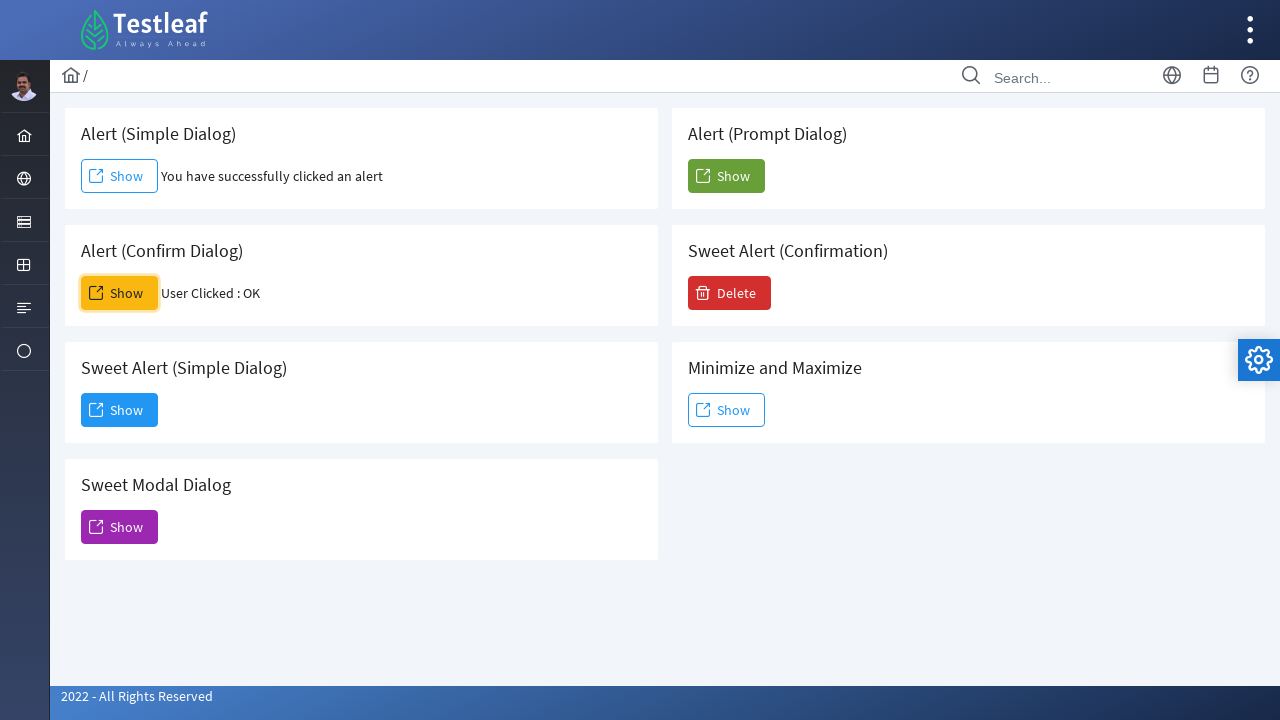

Clicked button to trigger prompt dialog at (726, 176) on (//span[@class='ui-button-text ui-c'])[6]
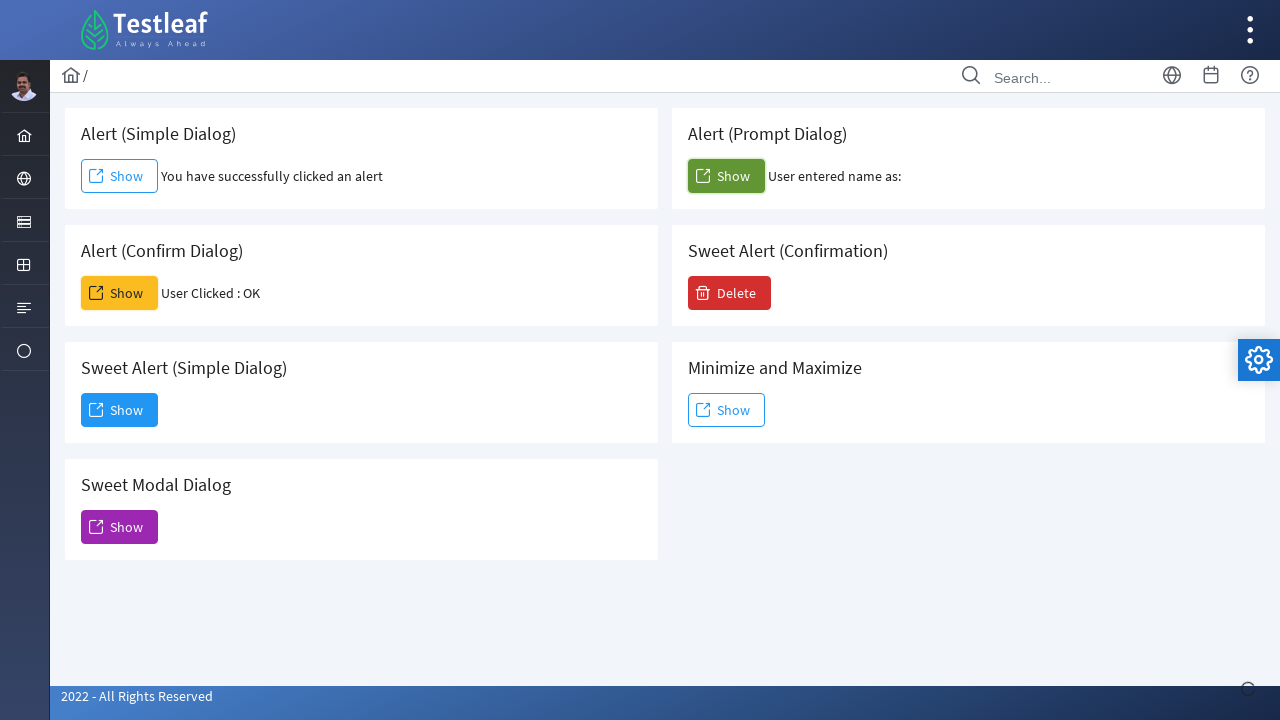

Prompt dialog result message appeared
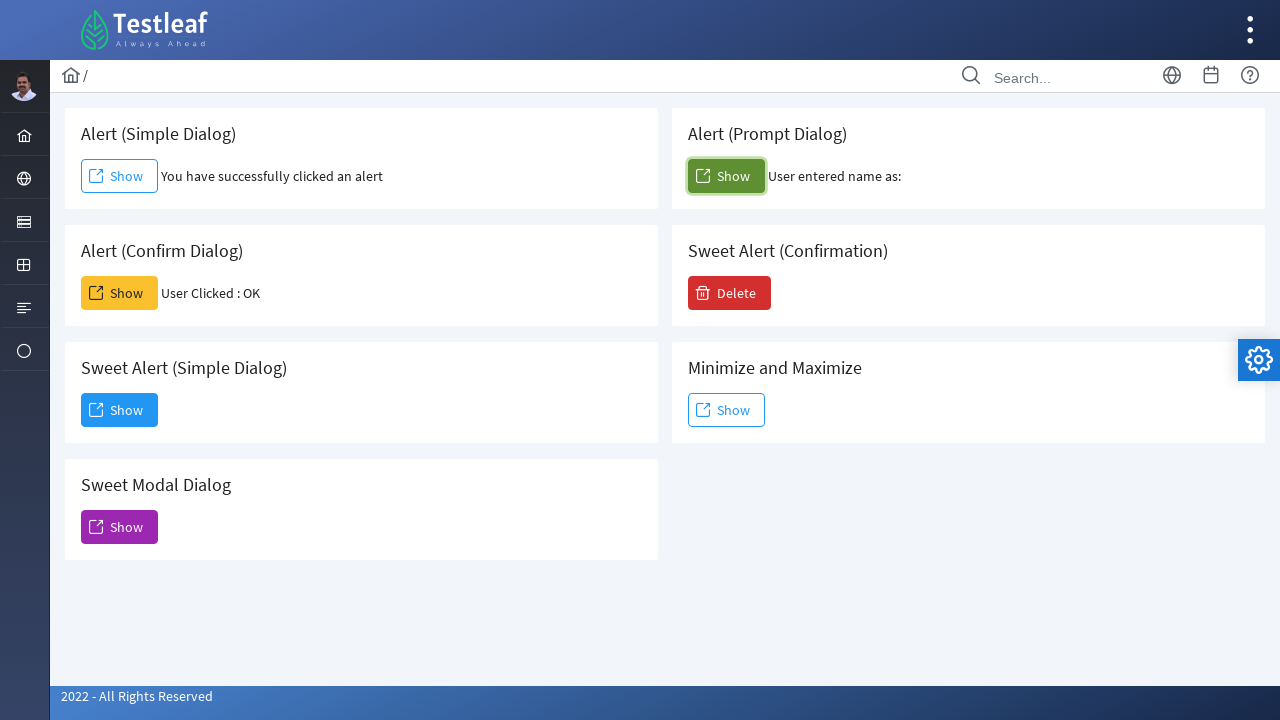

Clicked button to trigger simple sweet alert at (120, 410) on (//span[@class='ui-button-text ui-c'])[3]
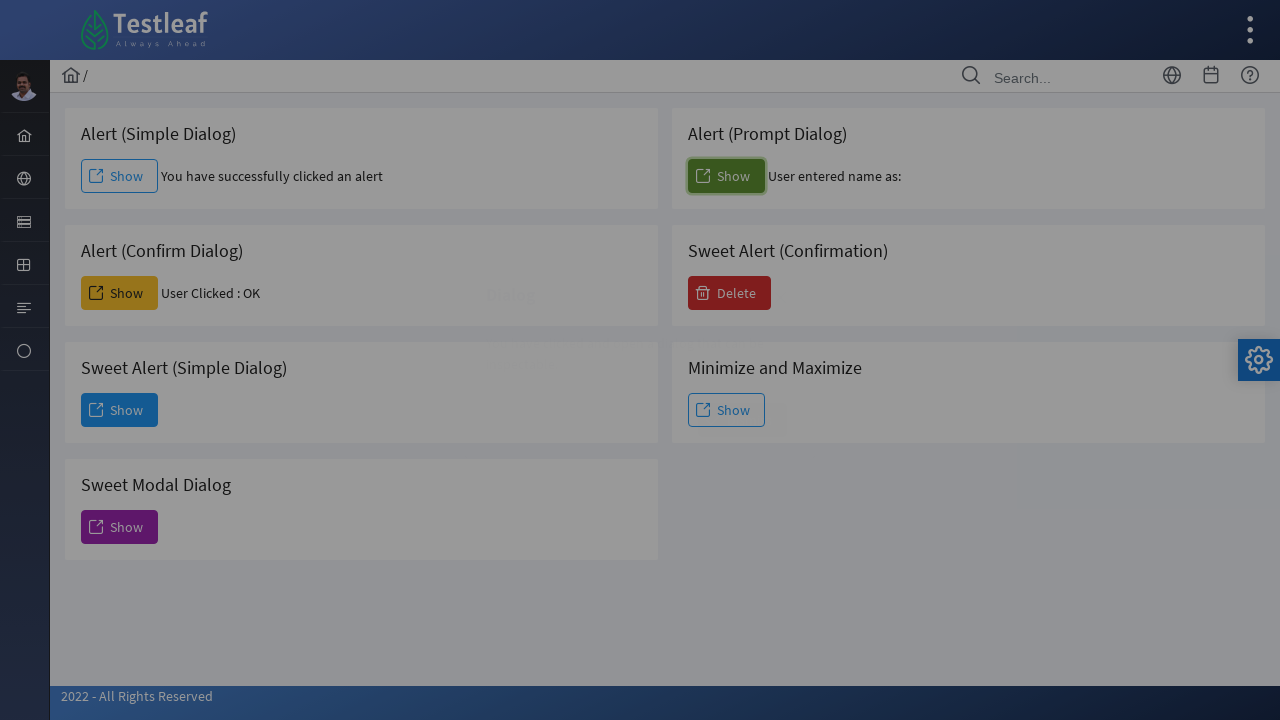

Simple sweet alert dialog loaded
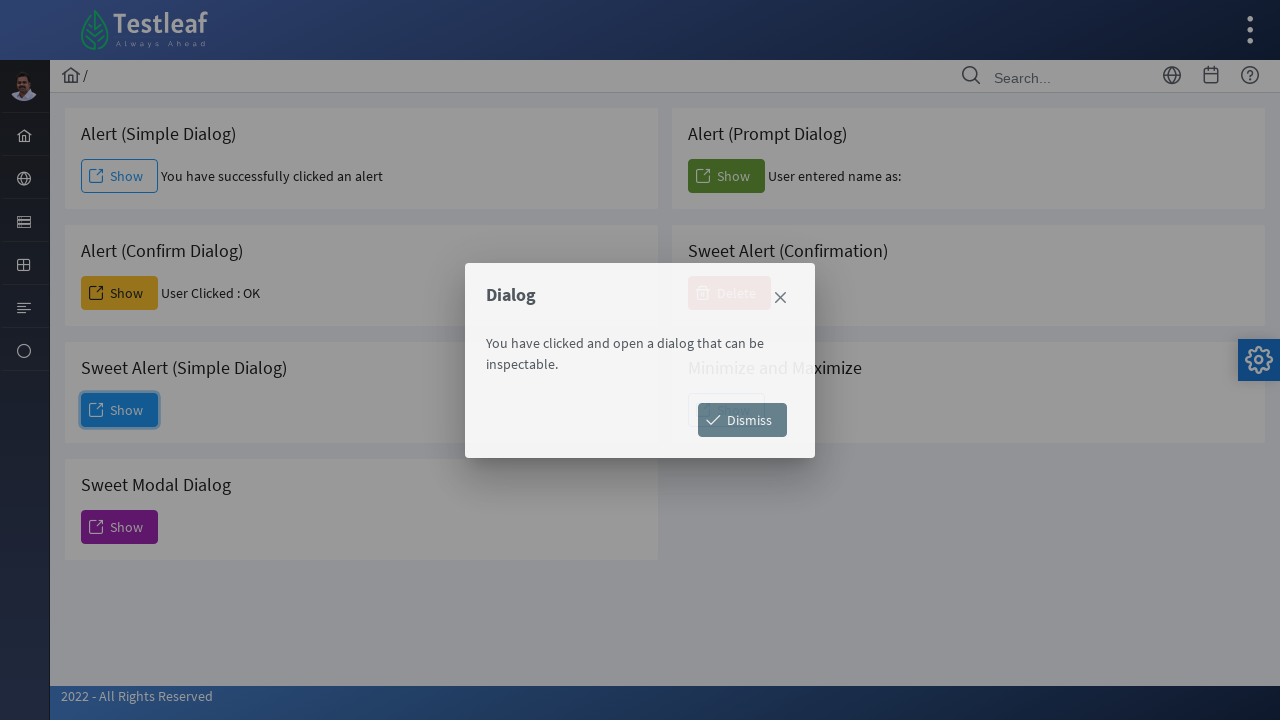

Clicked Dismiss button on sweet alert at (742, 420) on xpath=//span[text()='Dismiss']
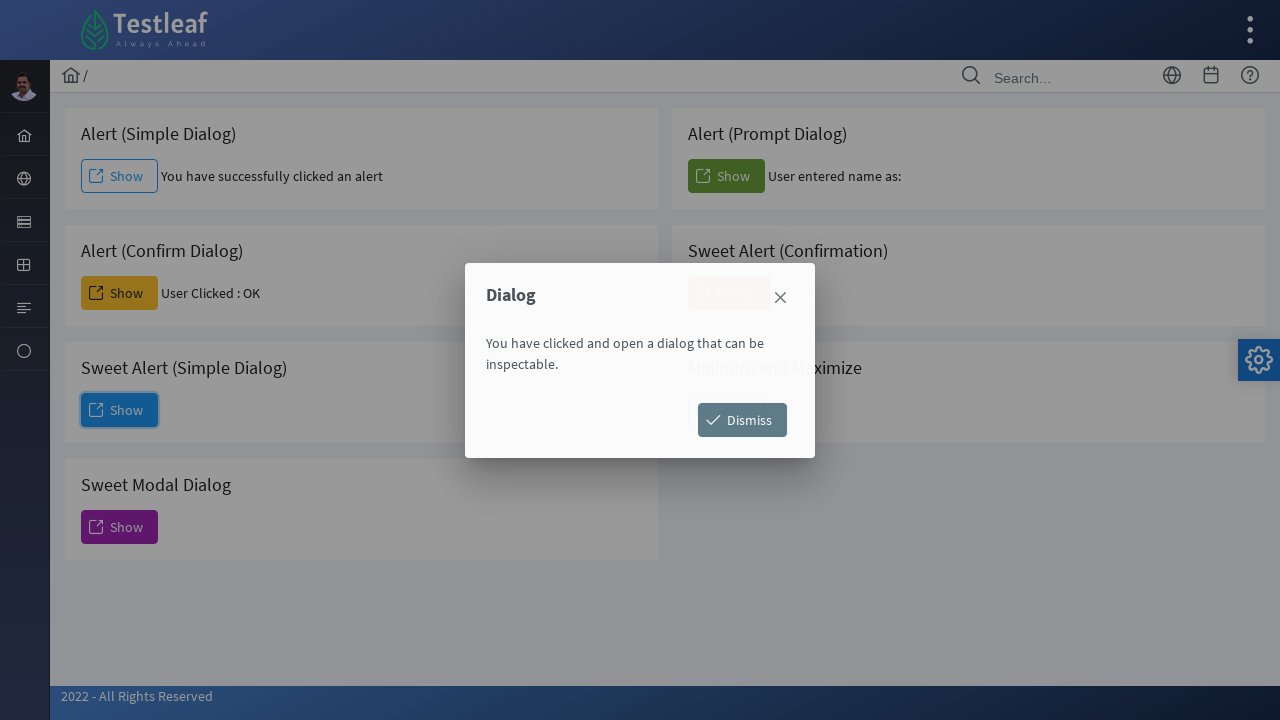

Clicked button to trigger sweet modal dialog at (120, 527) on (//span[@class='ui-button-text ui-c'])[5]
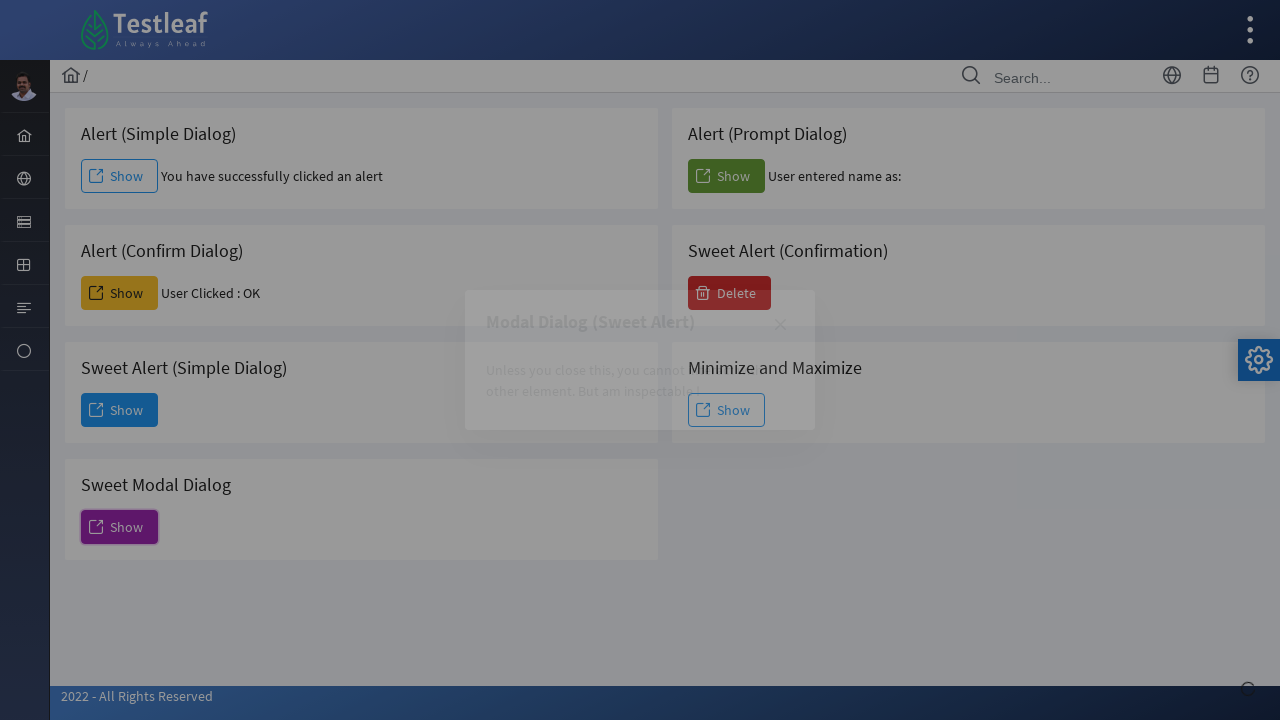

Sweet modal dialog loaded
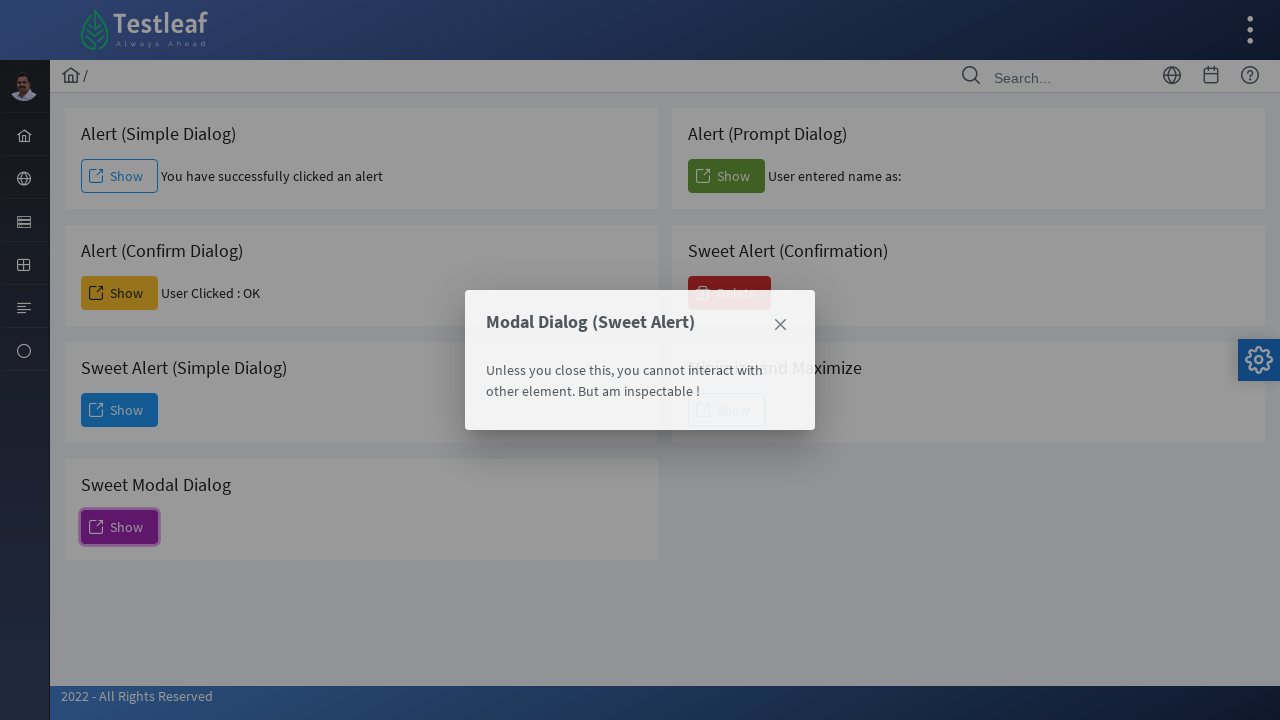

Waited 2 seconds for modal to fully display
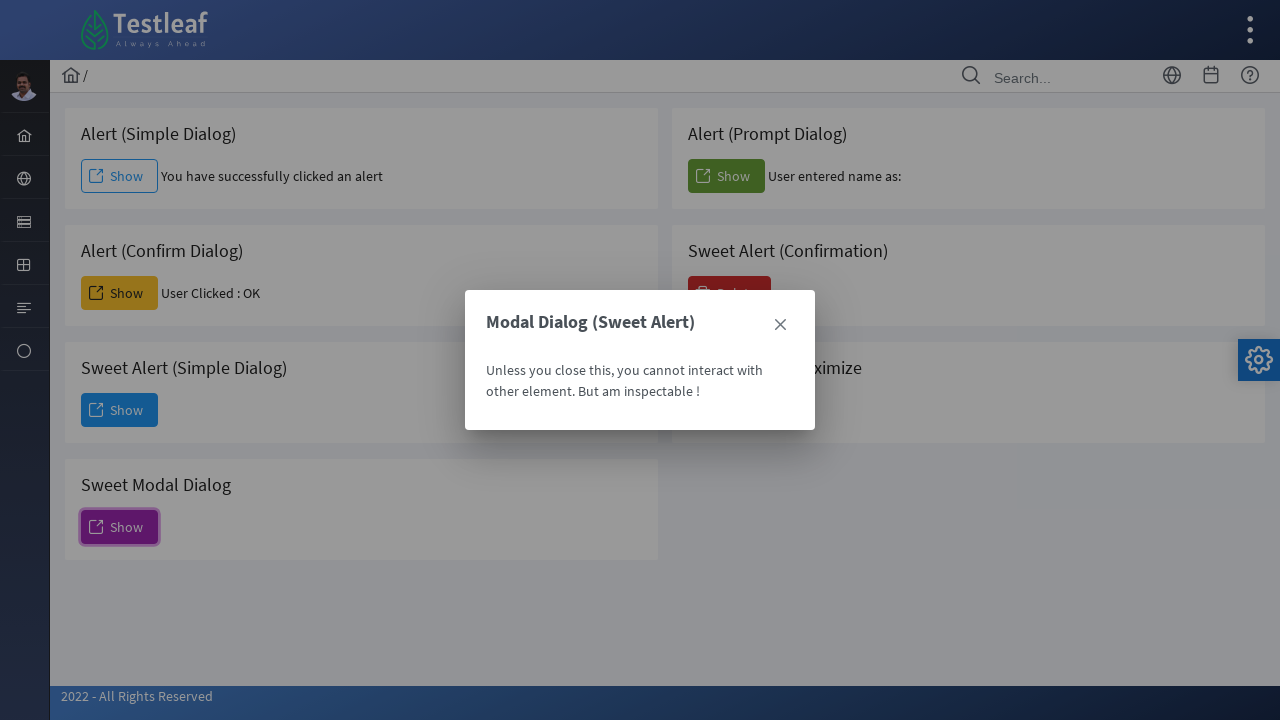

Clicked close button on sweet modal dialog at (780, 325) on (//span[@class='ui-icon ui-icon-closethick'])[2]
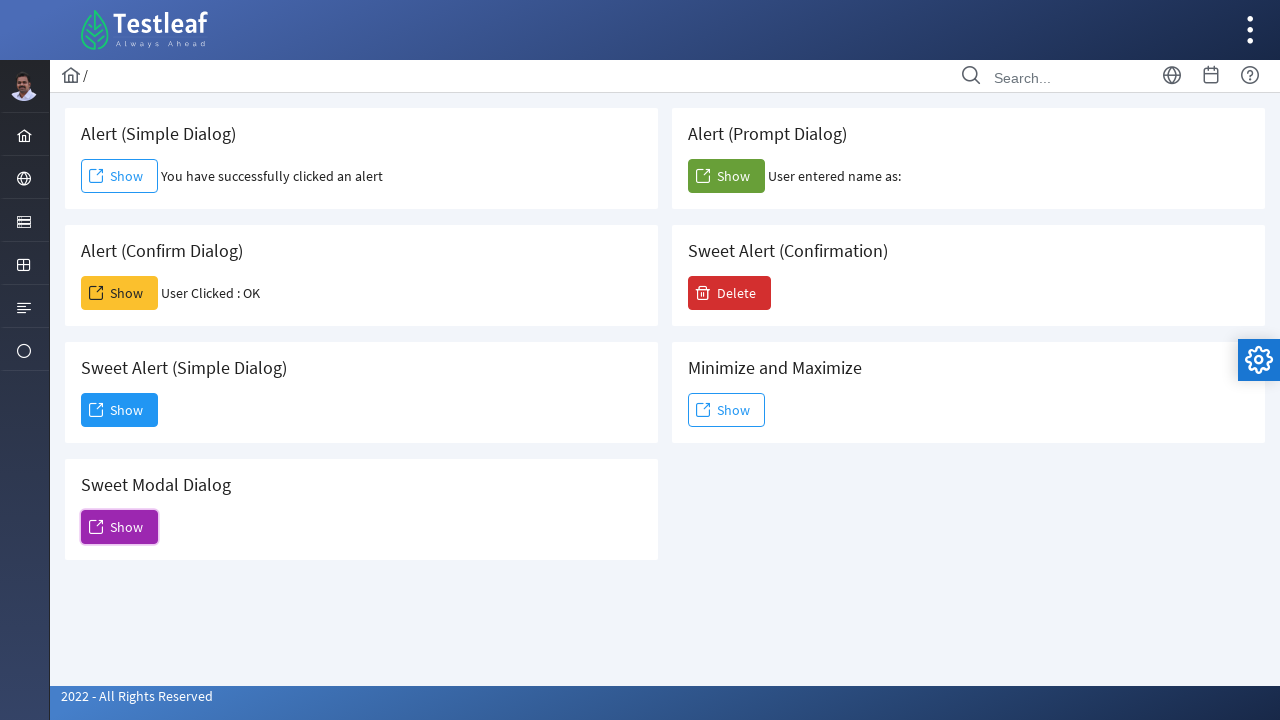

Clicked button to trigger sweet confirm dialog at (730, 293) on (//span[@class='ui-button-text ui-c'])[7]
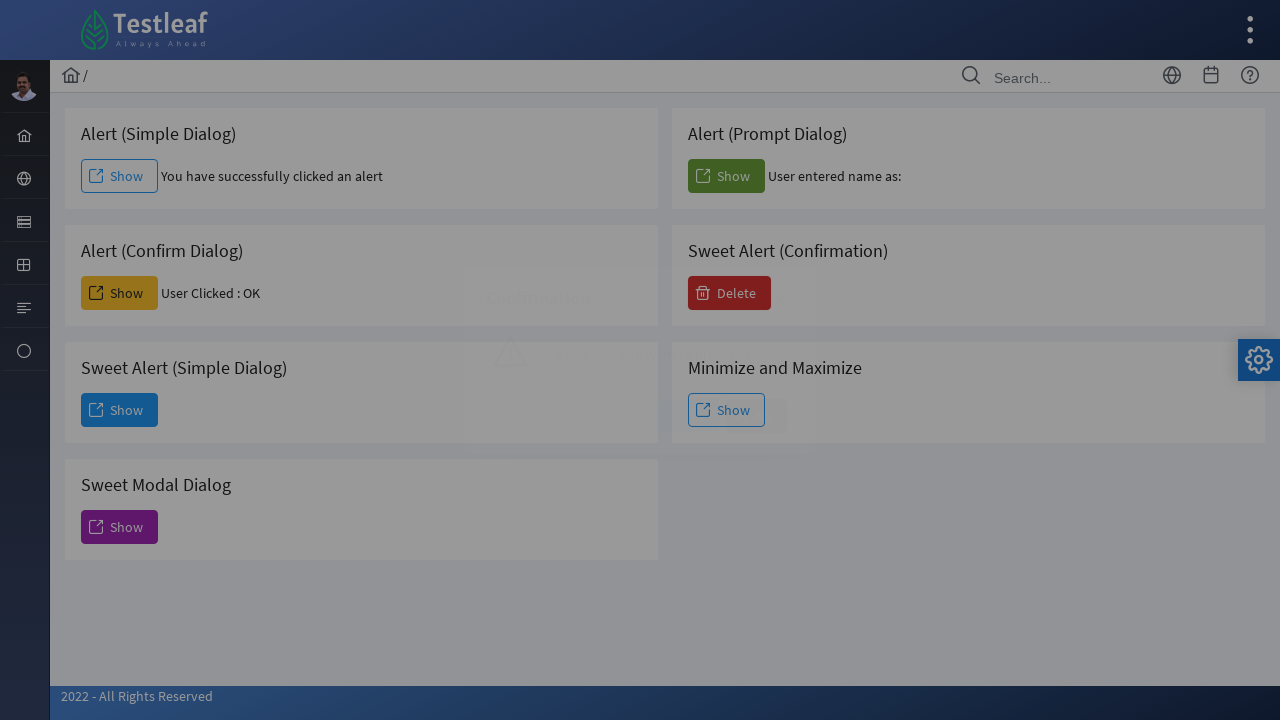

Sweet confirm dialog loaded with message
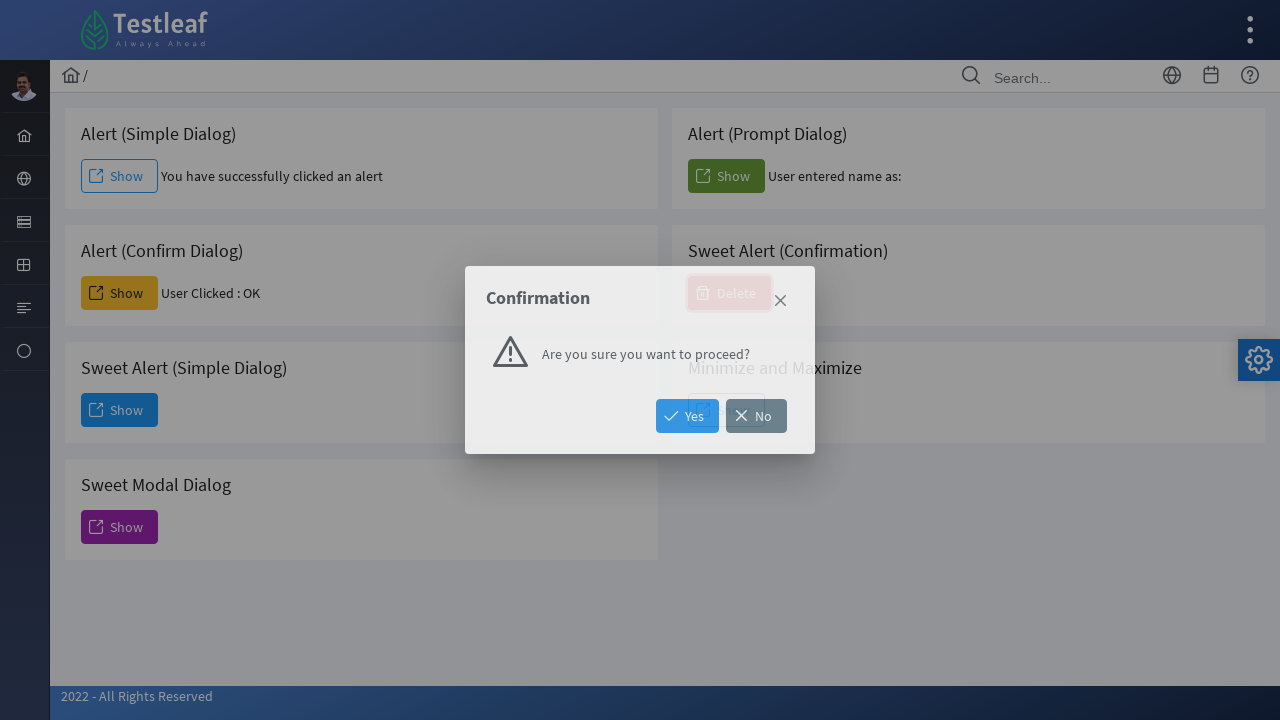

Waited 1 second for confirm dialog to fully display
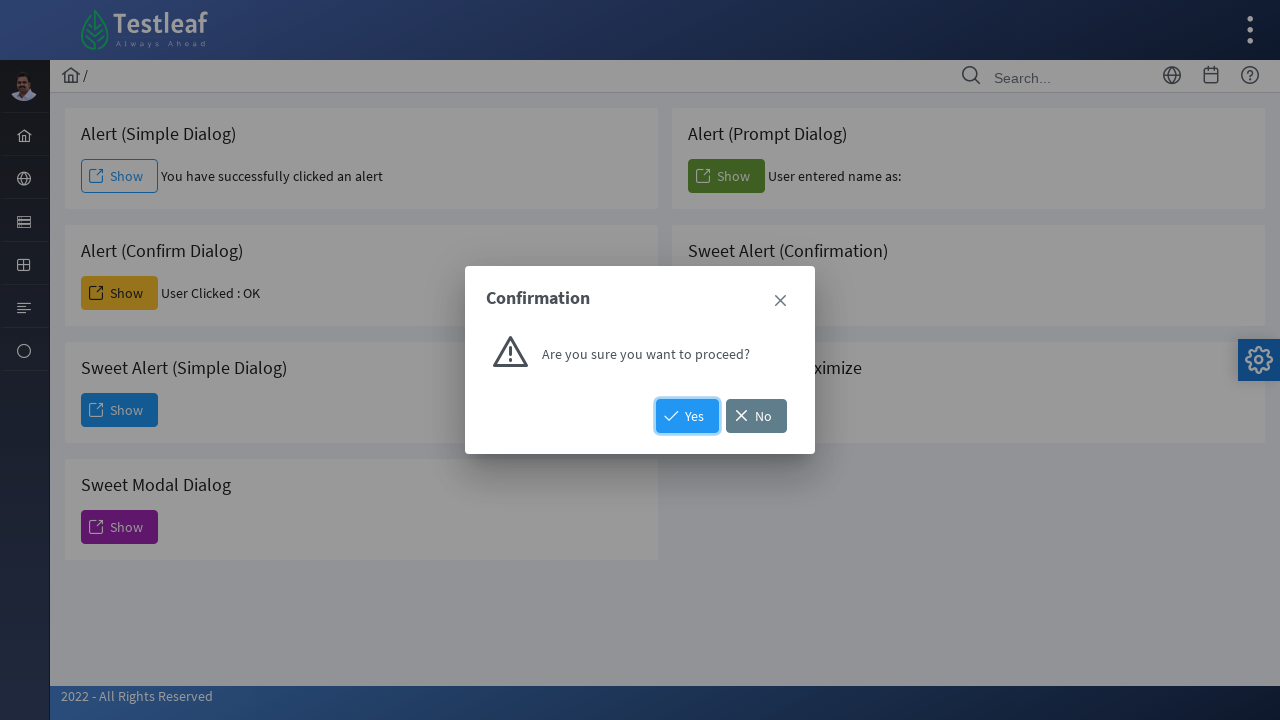

Clicked Yes button on sweet confirm dialog at (688, 416) on xpath=//span[text()='Yes']
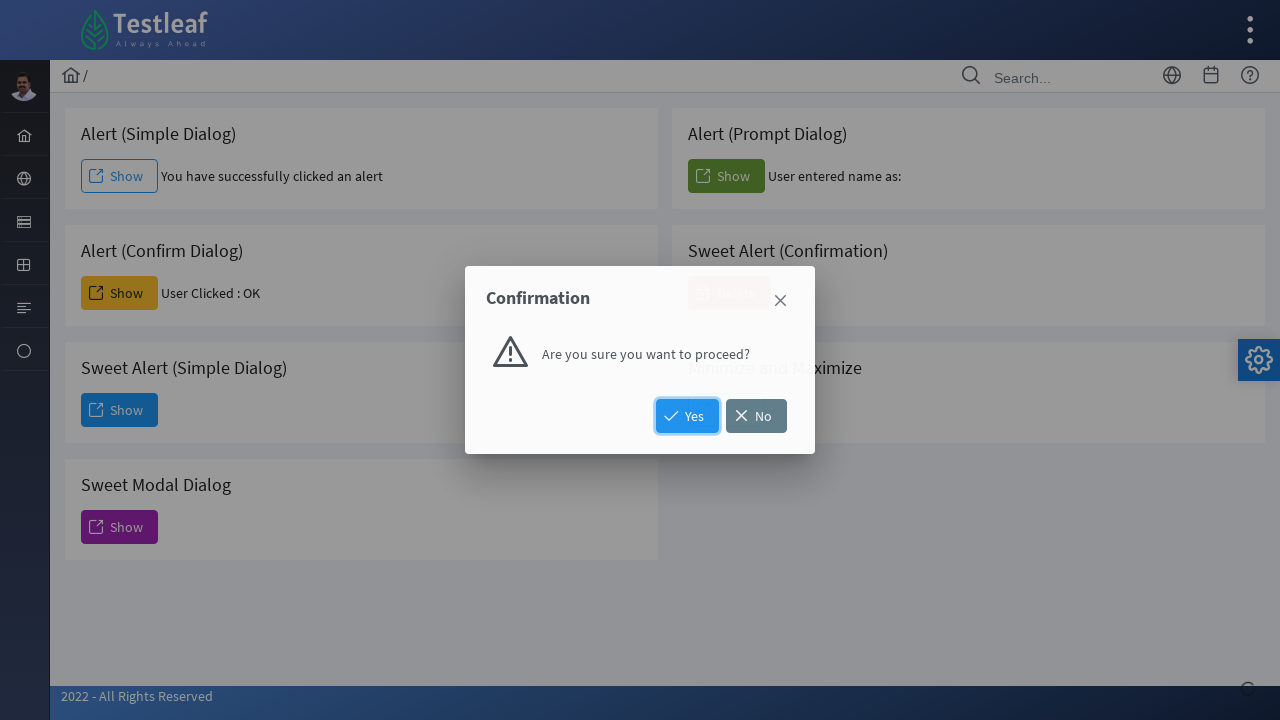

Clicked button to trigger minimize/maximize dialog at (726, 410) on (//span[@class='ui-button-text ui-c'])[8]
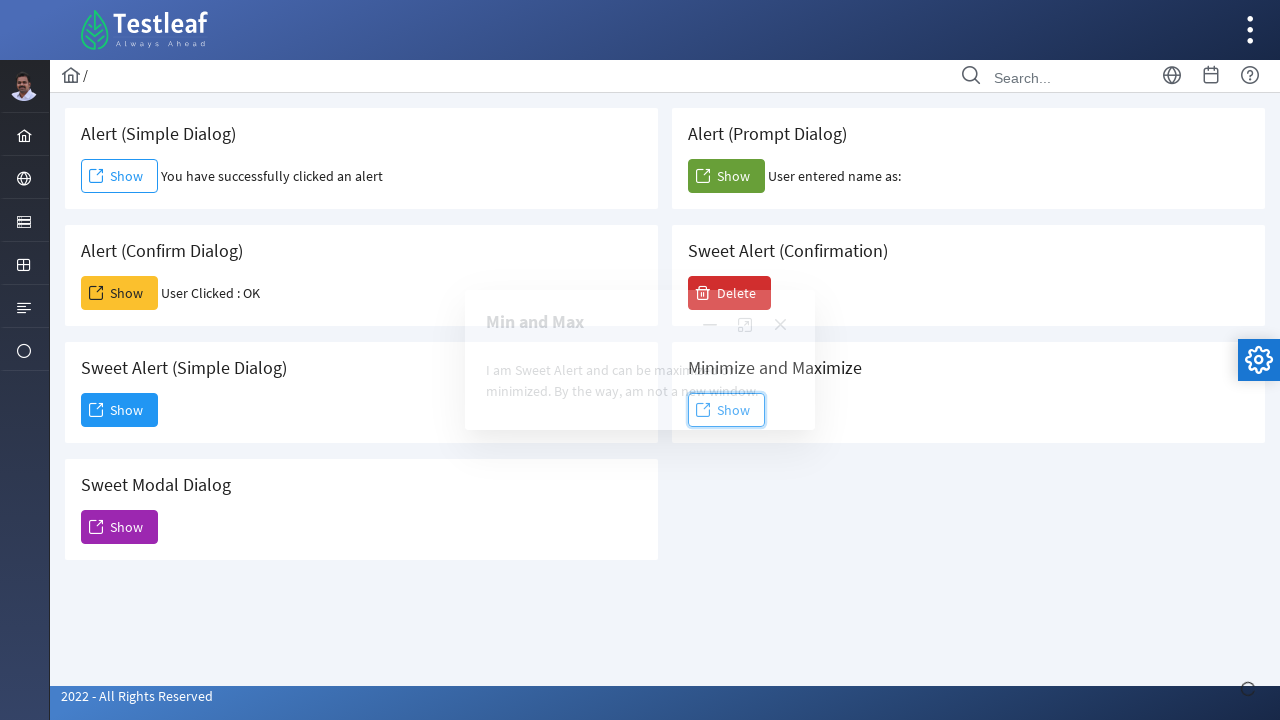

Minimize/maximize dialog loaded
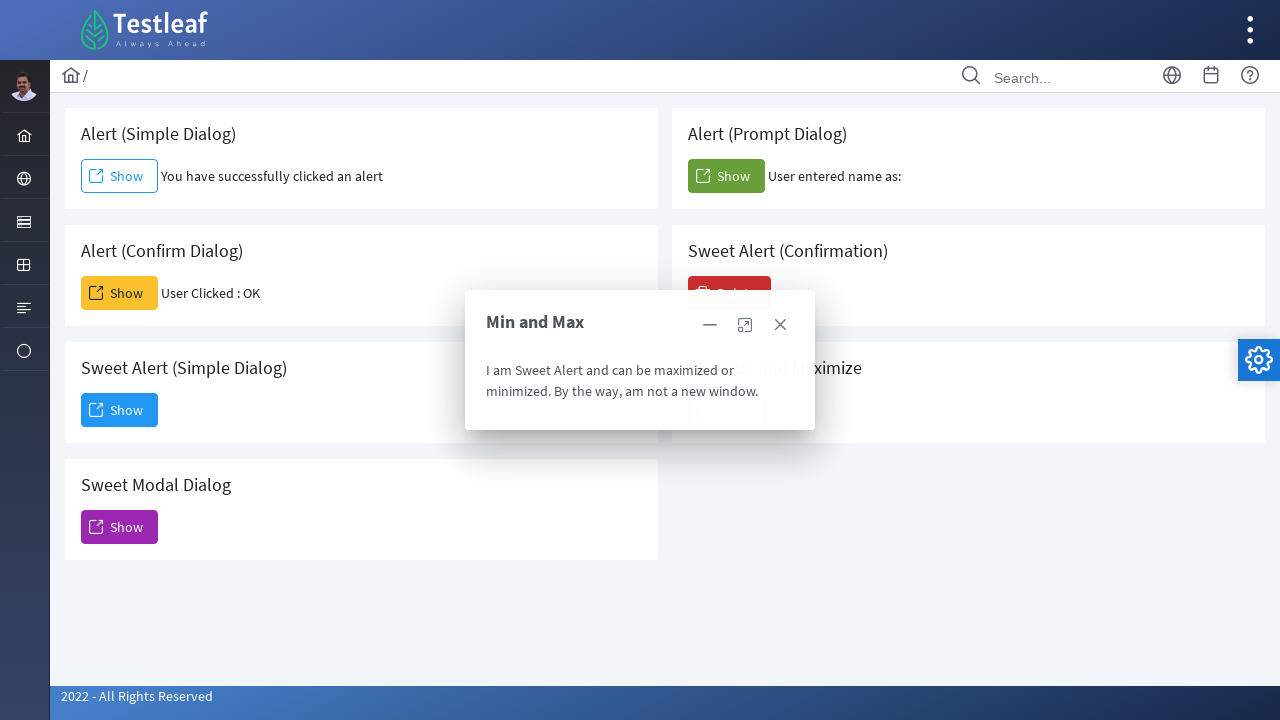

Waited 2 seconds for dialog to fully display
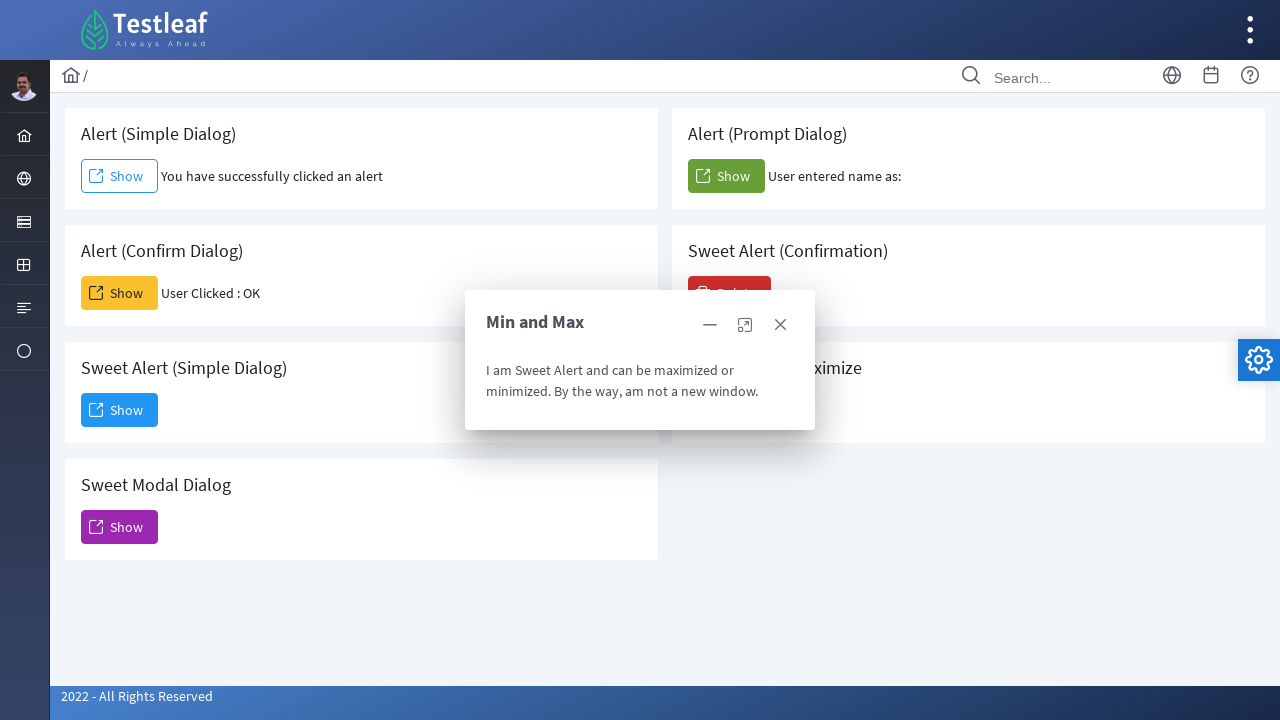

Clicked minimize button to collapse dialog at (710, 325) on xpath=//a[@class='ui-dialog-titlebar-icon ui-dialog-titlebar-minimize ui-corner-
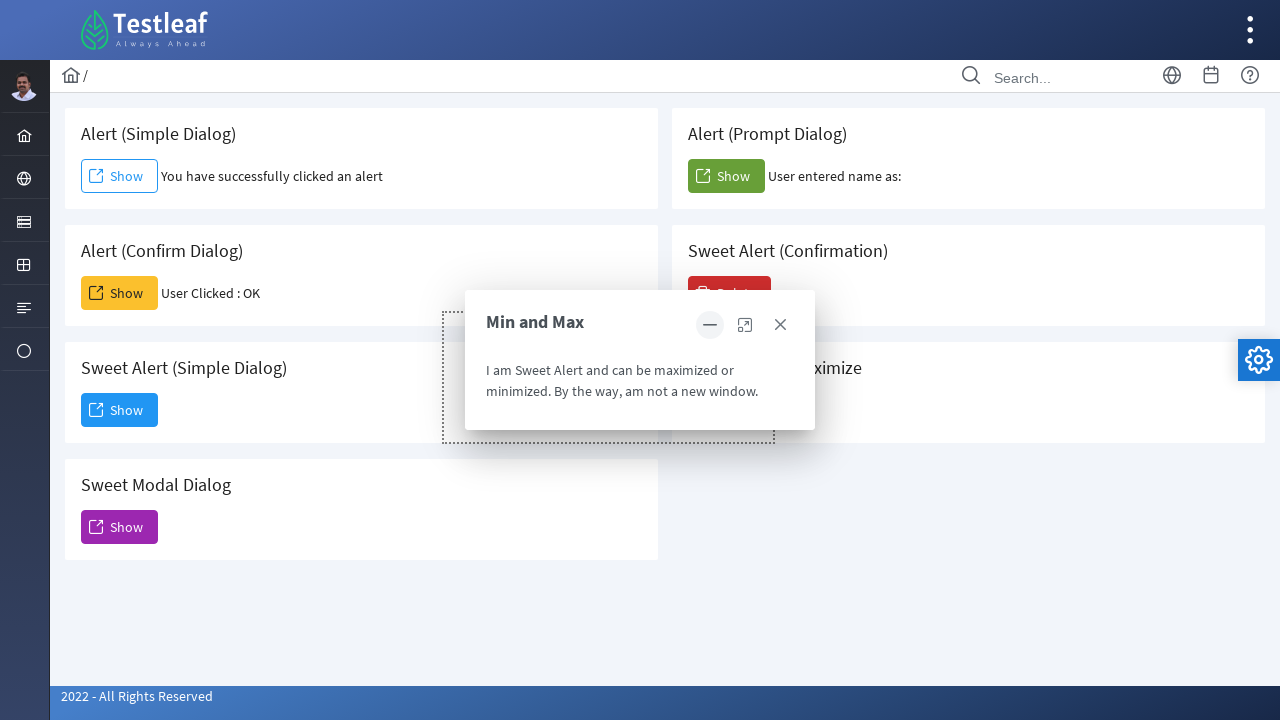

Waited 2 seconds after minimizing dialog
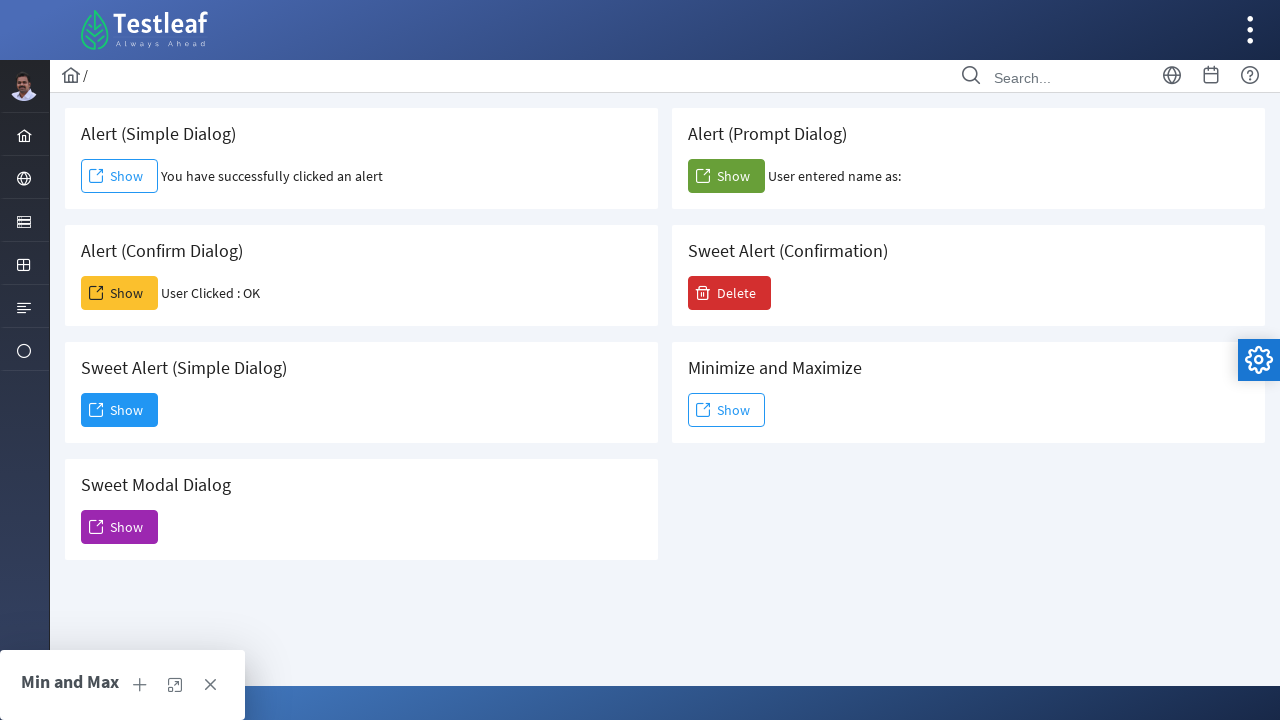

Clicked maximize button to expand dialog at (175, 685) on xpath=//a[@class='ui-dialog-titlebar-icon ui-dialog-titlebar-maximize ui-corner-
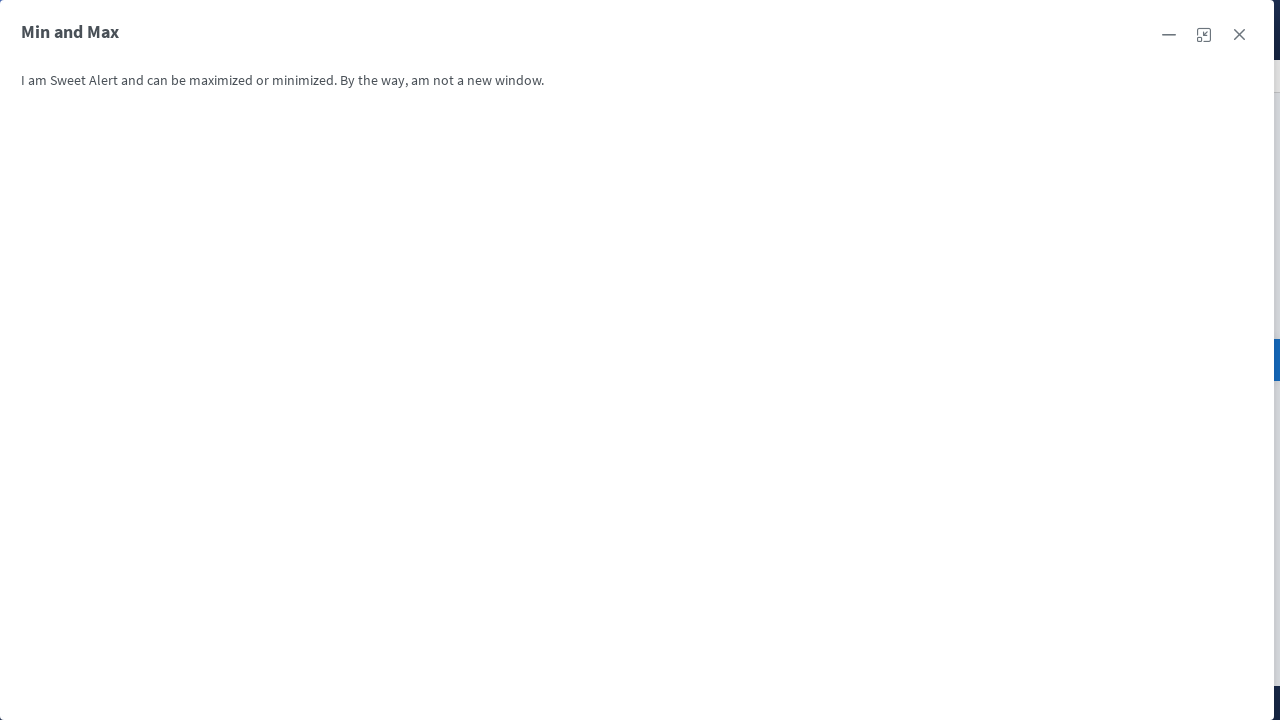

Waited 2 seconds after maximizing dialog
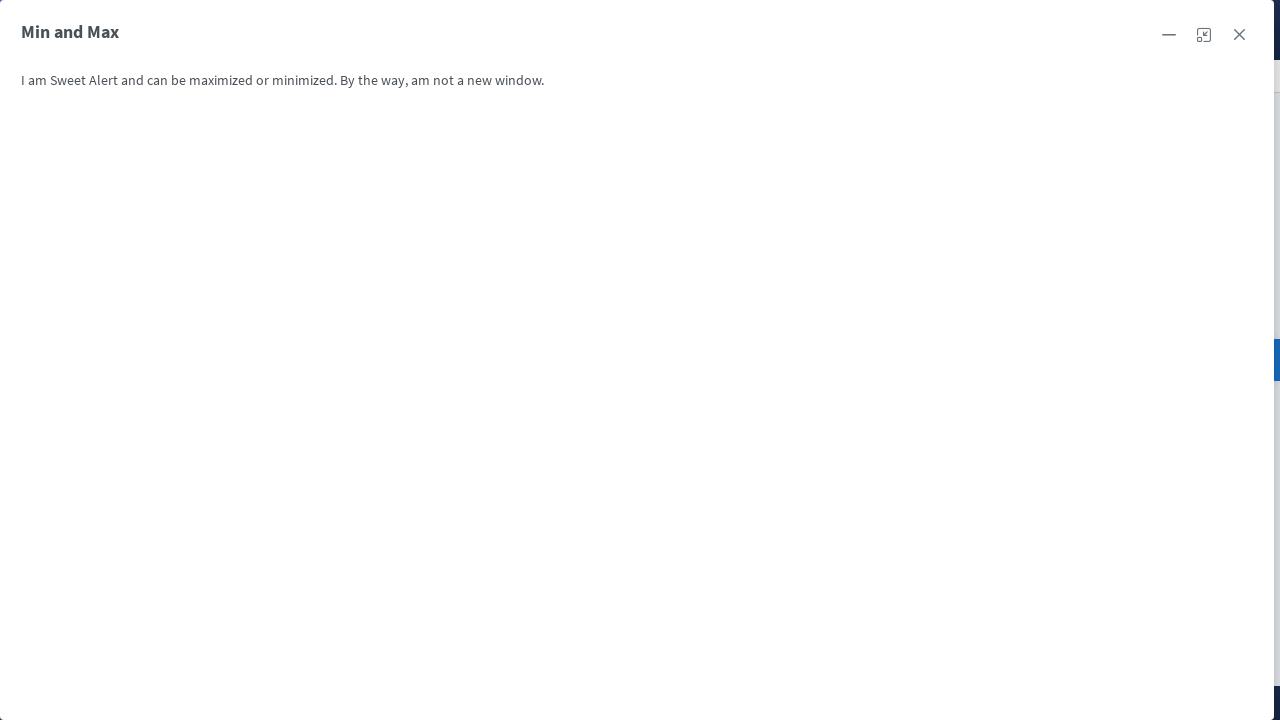

Clicked close button to dismiss minimize/maximize dialog at (1239, 35) on (//span[@class='ui-icon ui-icon-closethick'])[3]
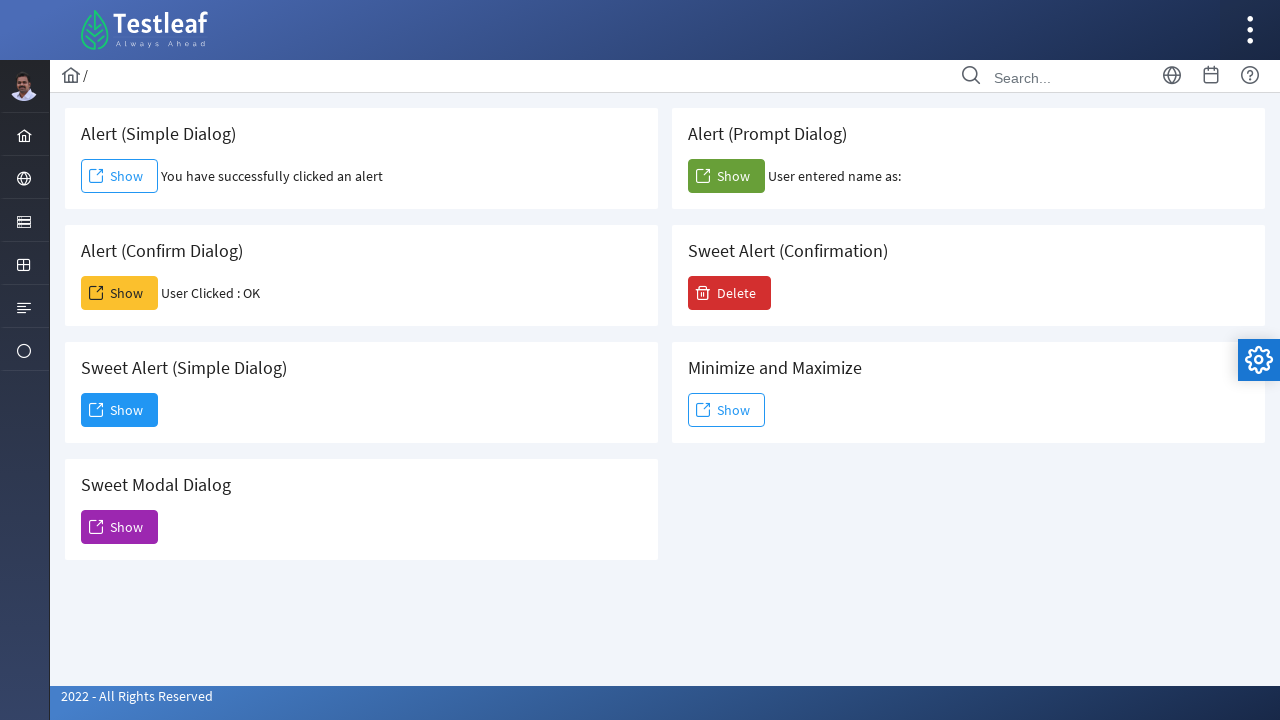

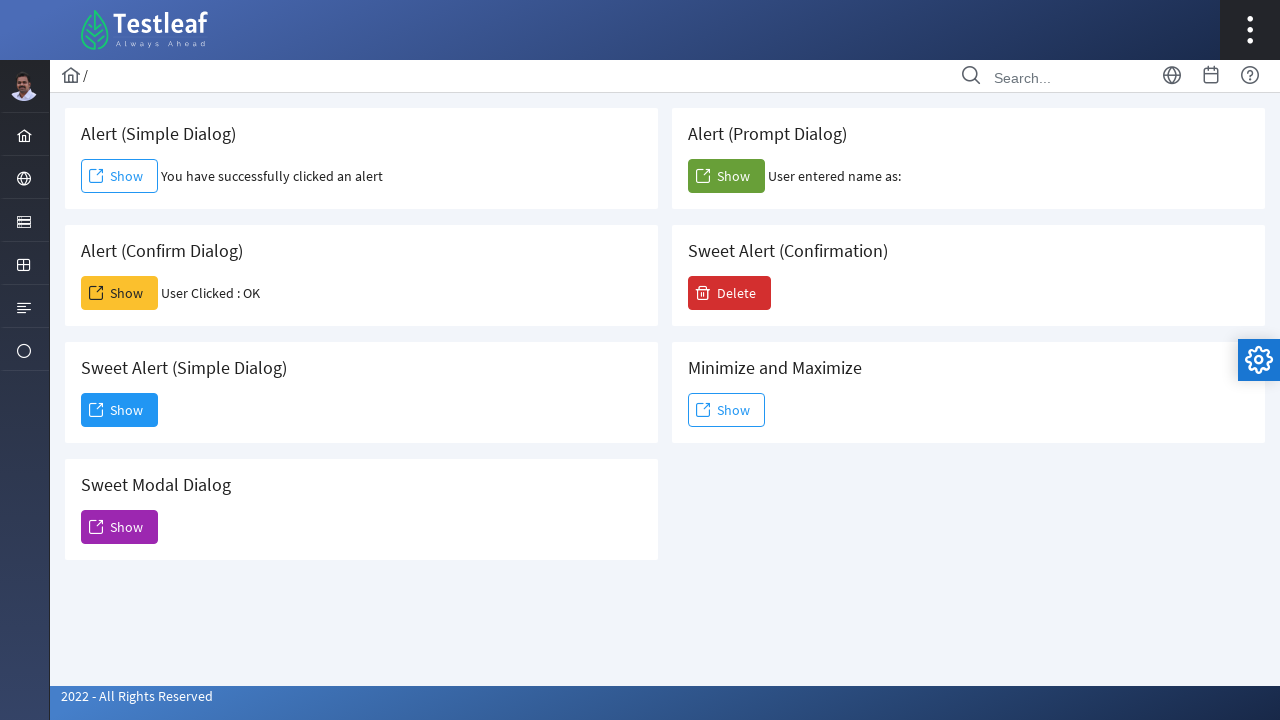